Navigates to the Calley website and takes a screenshot of the page

Starting URL: https://www.getcalley.com/

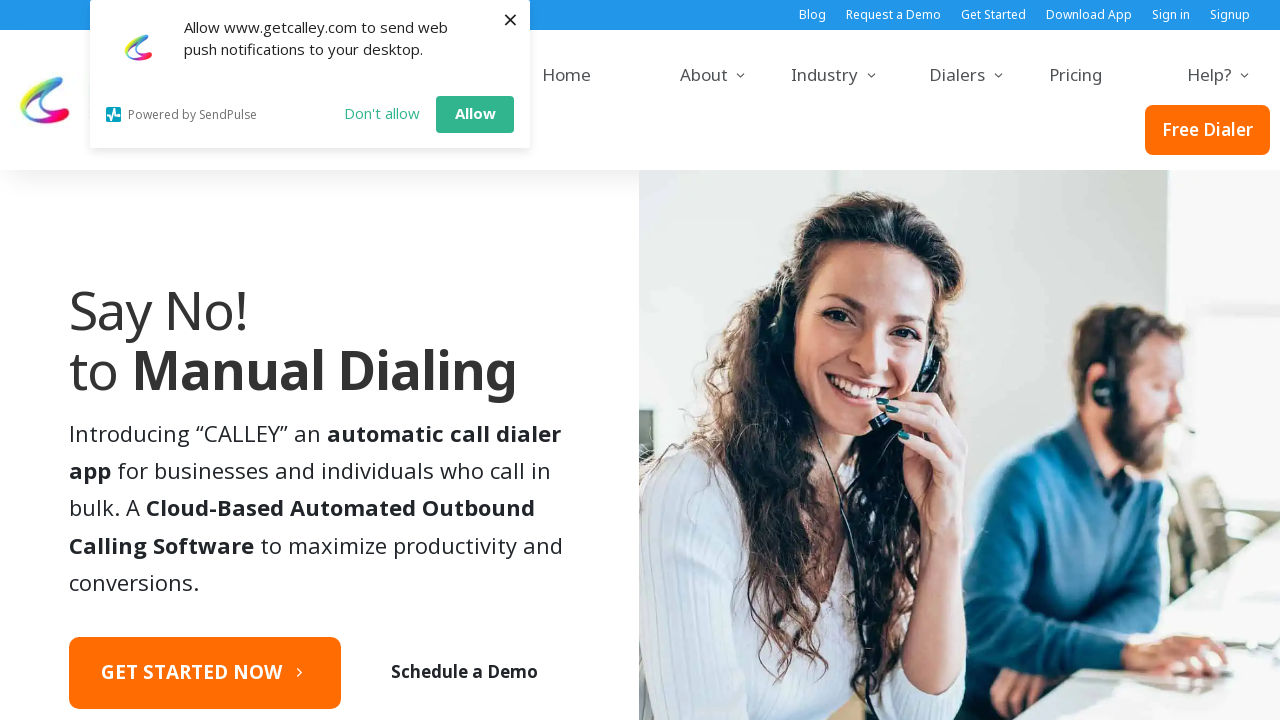

Navigated to Calley website
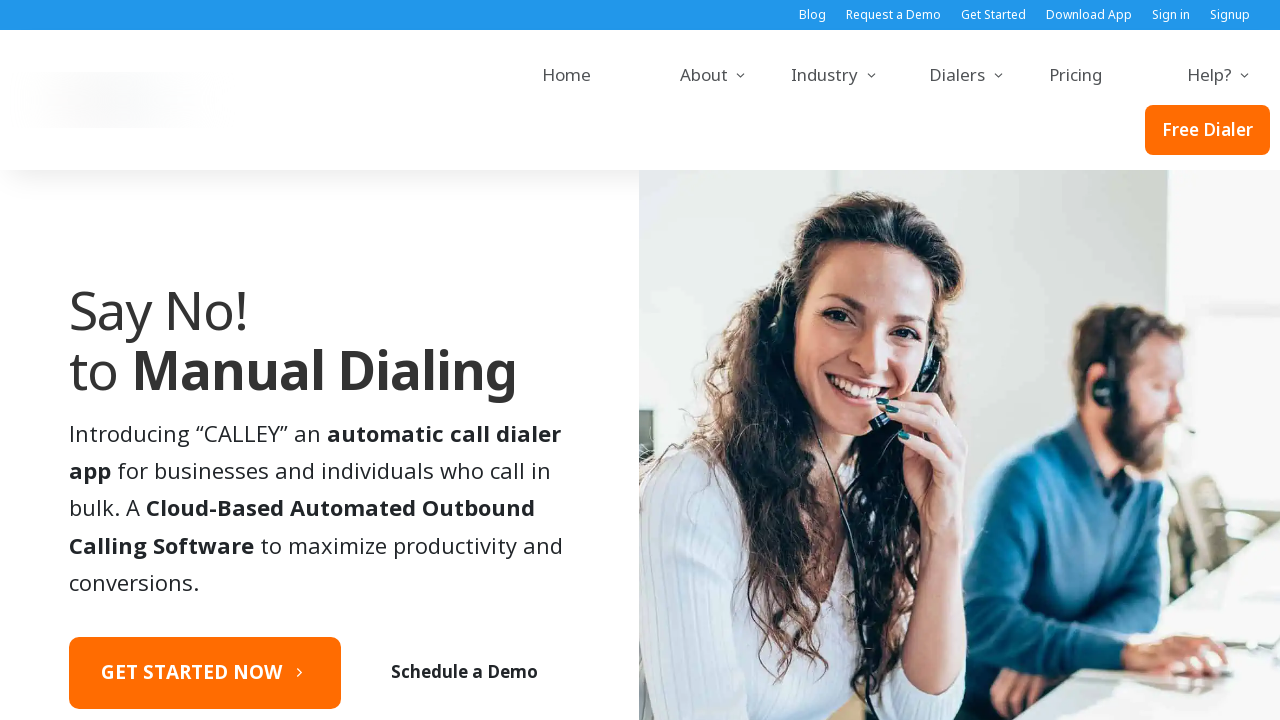

Waited for page to fully load (networkidle)
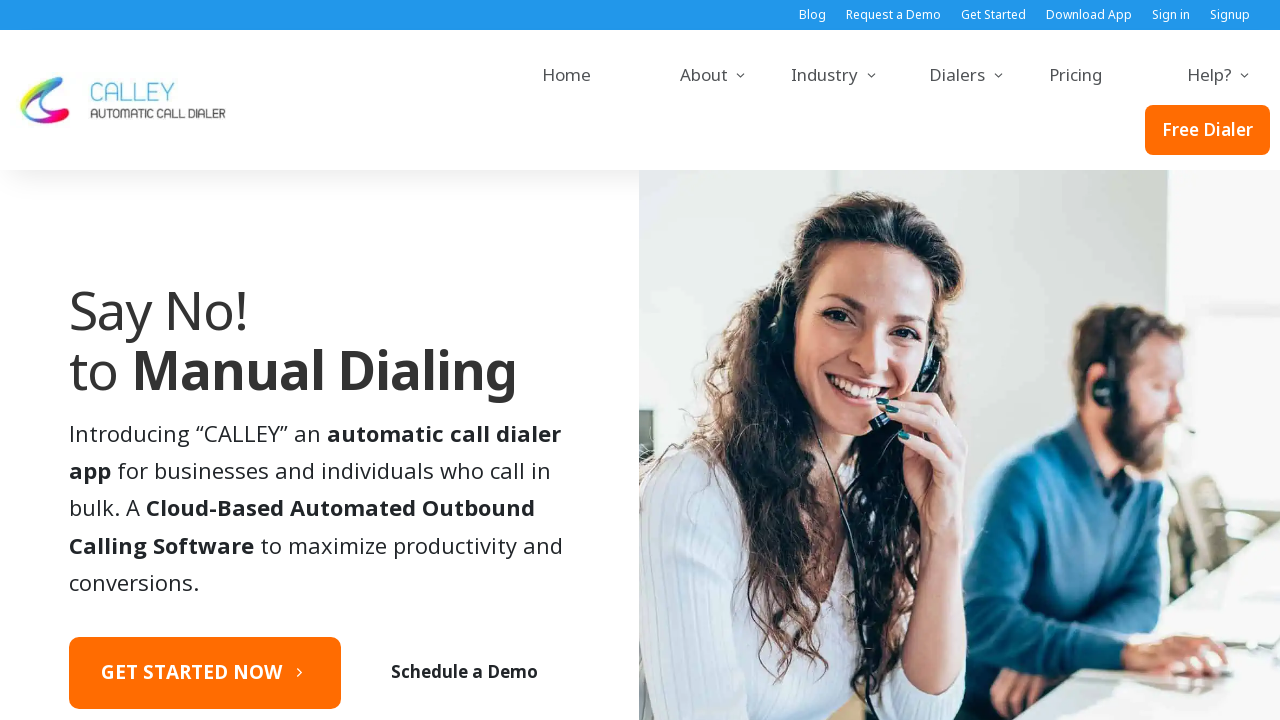

Waited 2 seconds for additional rendering
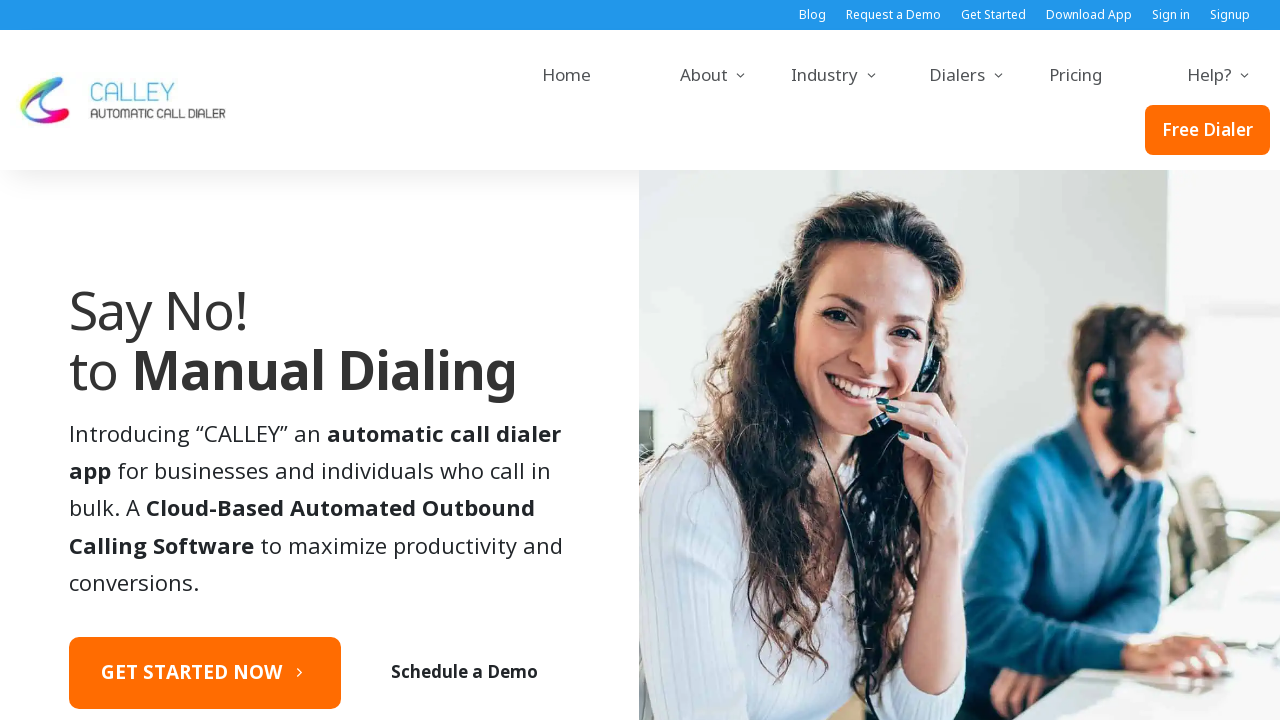

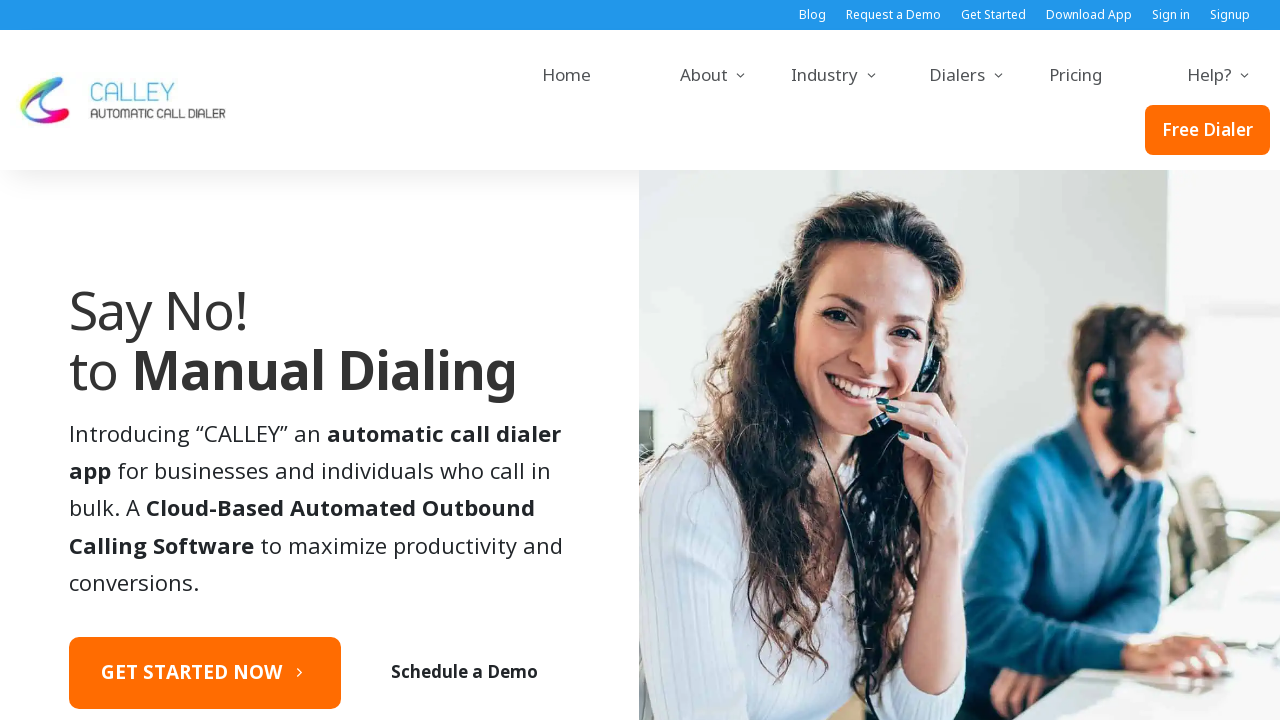